Navigates to nested frames demo page and accesses content within nested iframe structure

Starting URL: https://the-internet.herokuapp.com/

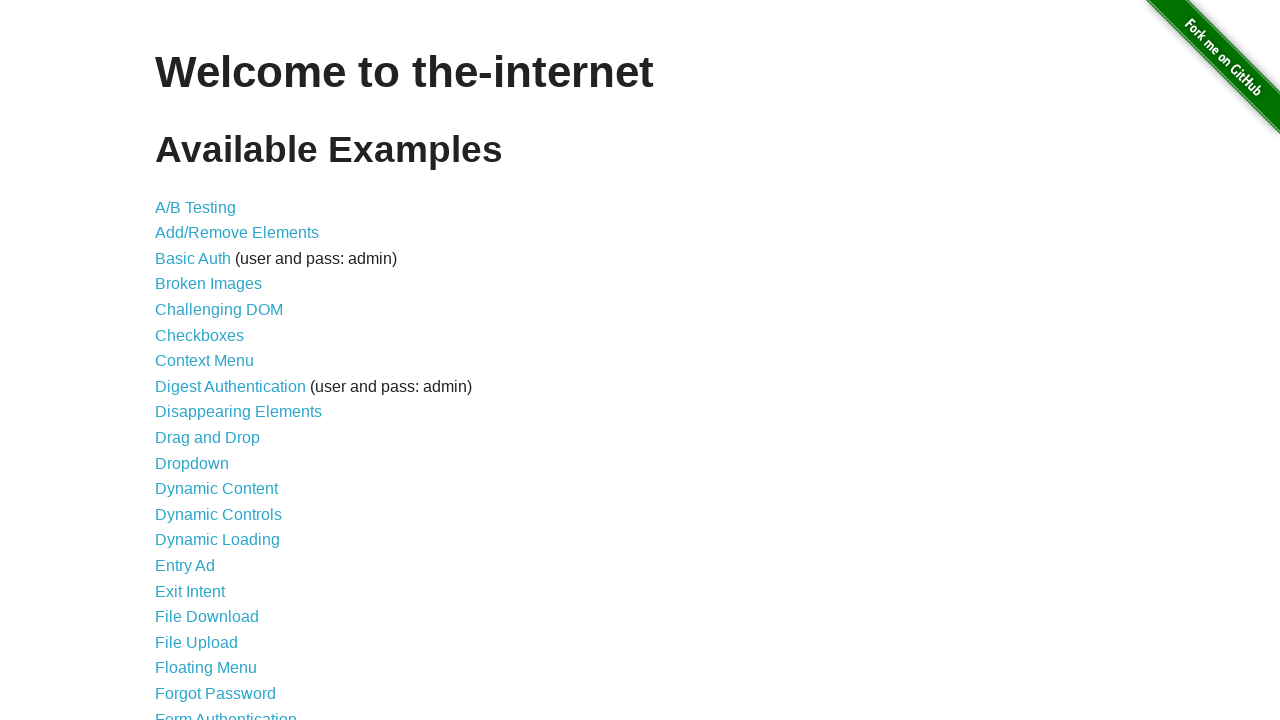

Clicked on Nested Frames link at (210, 395) on text=Nested Frames
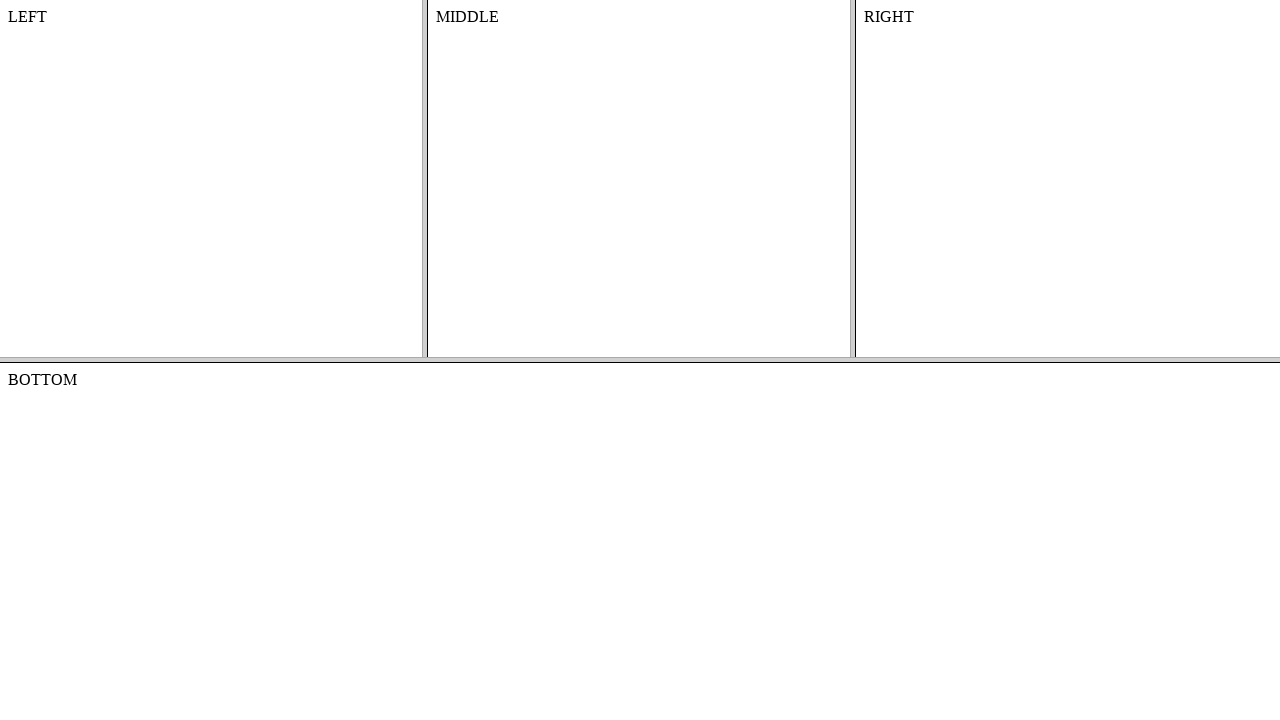

Waited for page to load completely
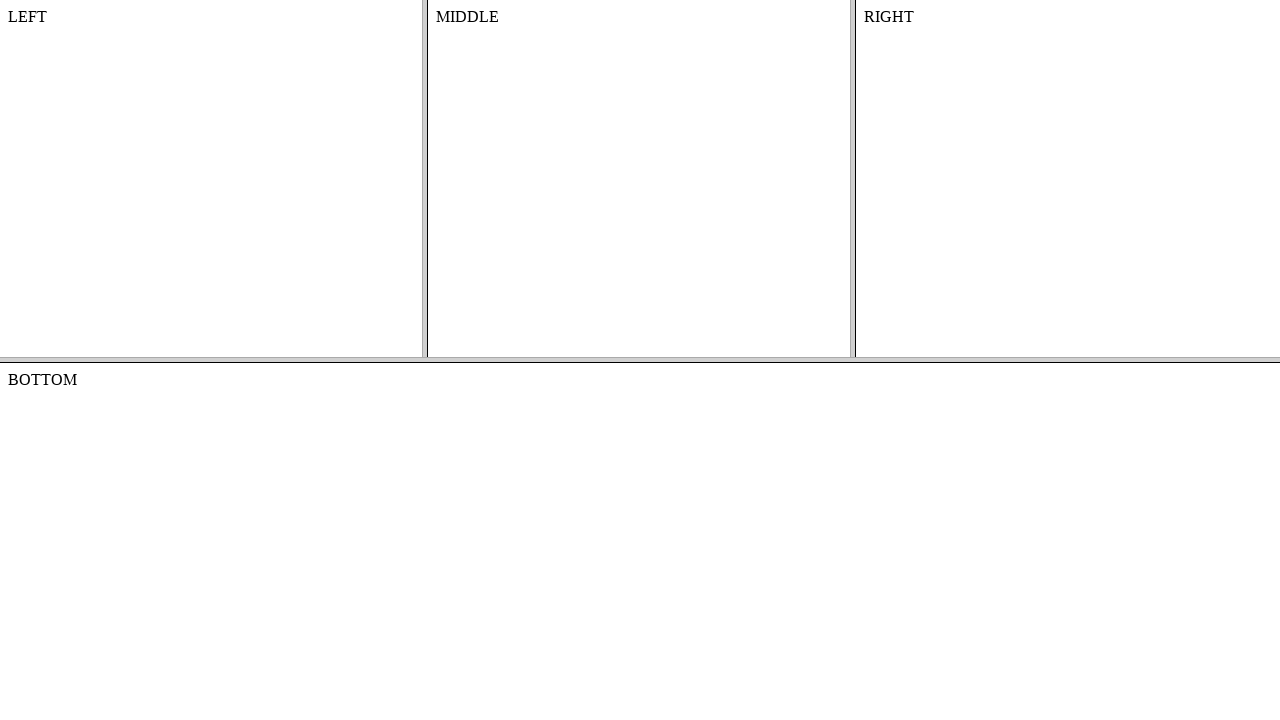

Located the top frame
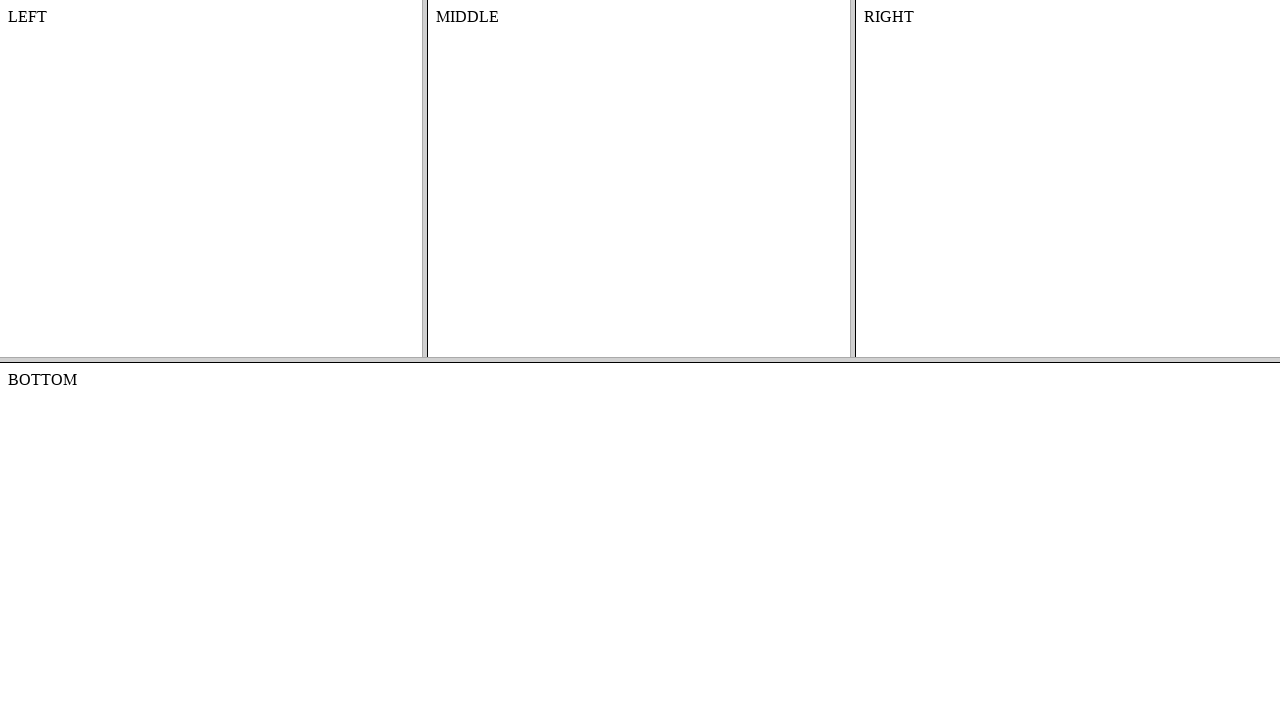

Located the middle frame within the top frame
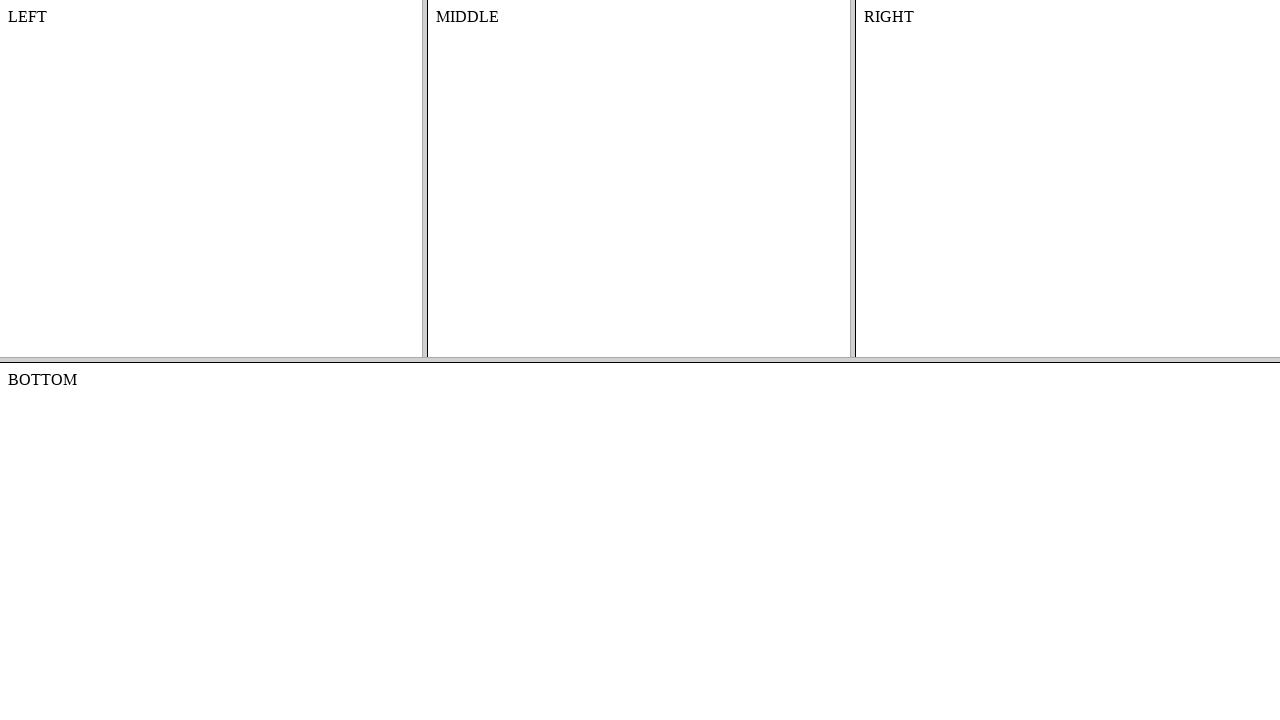

Located content element within middle frame
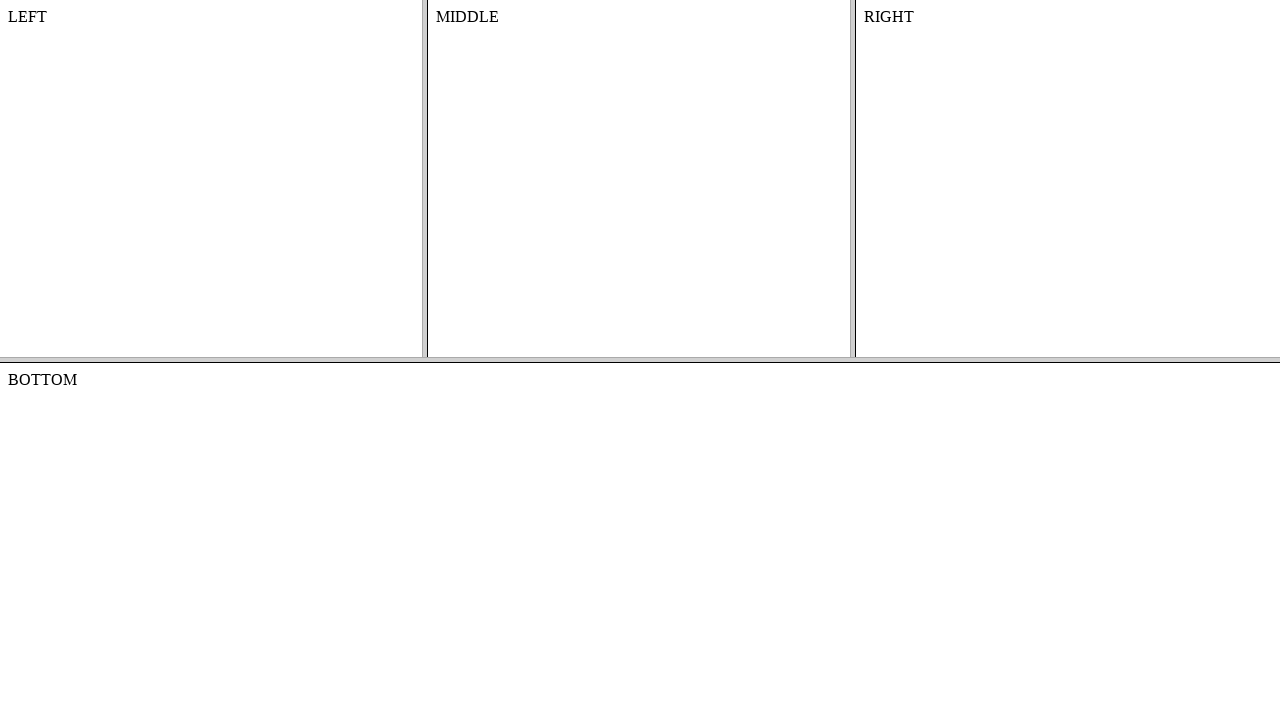

Extracted and printed text content from middle frame
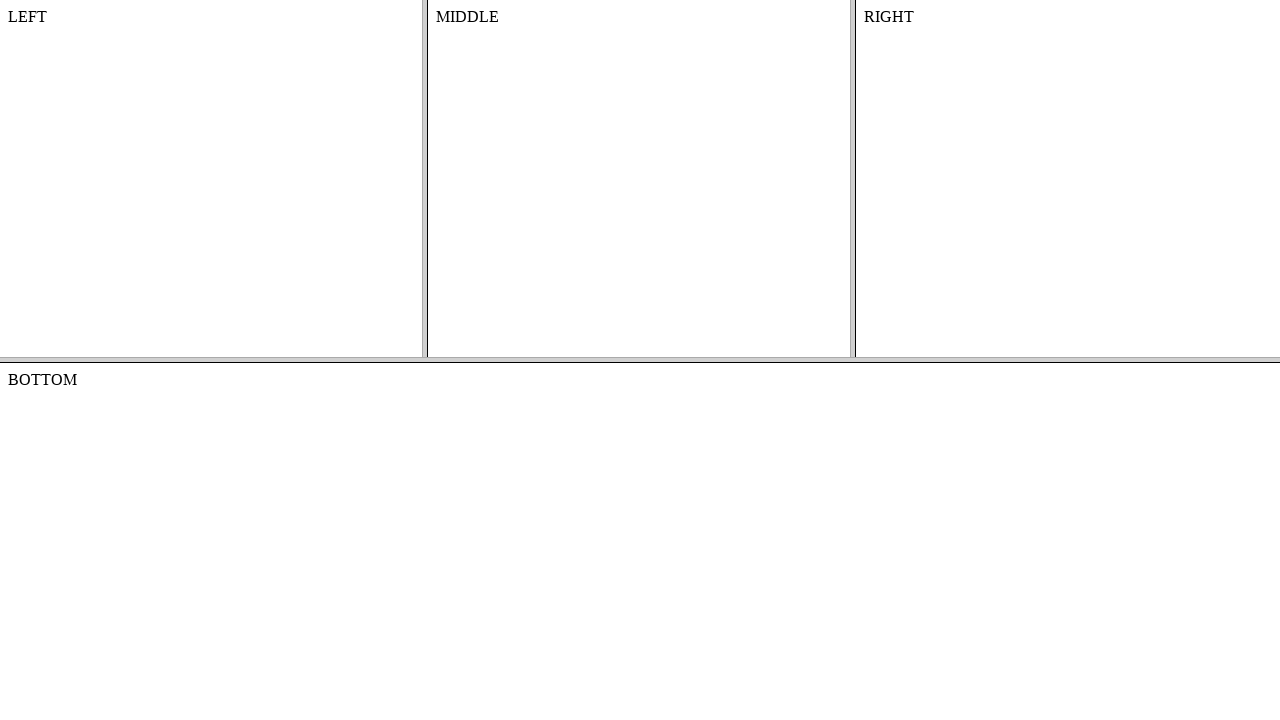

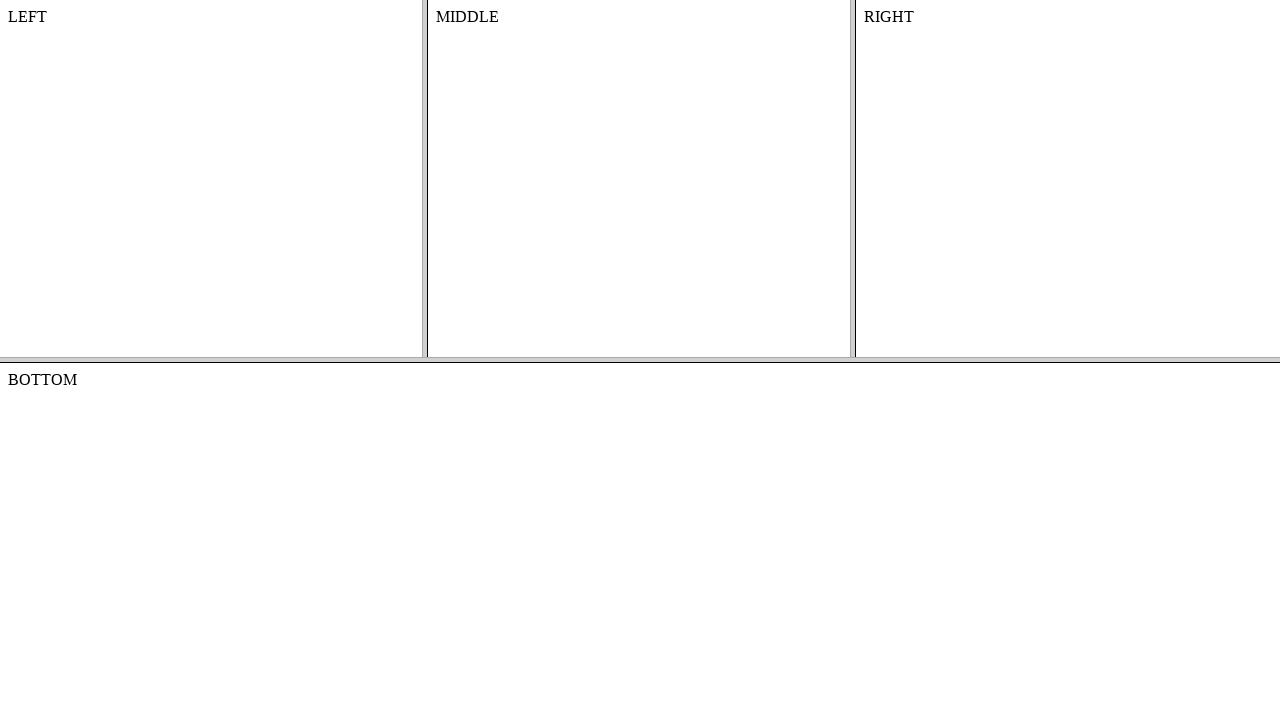